Verifies that the Login header text is displayed on the OrangeHRM login page

Starting URL: https://opensource-demo.orangehrmlive.com/

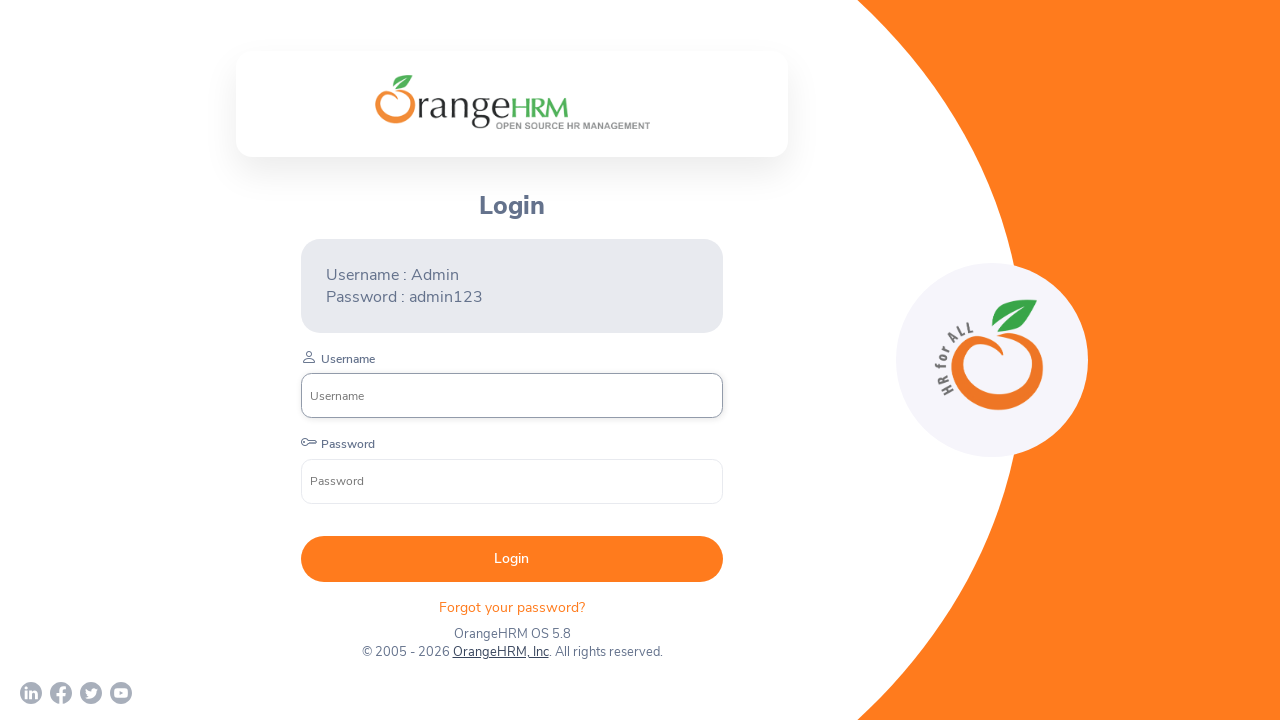

Located Login header element
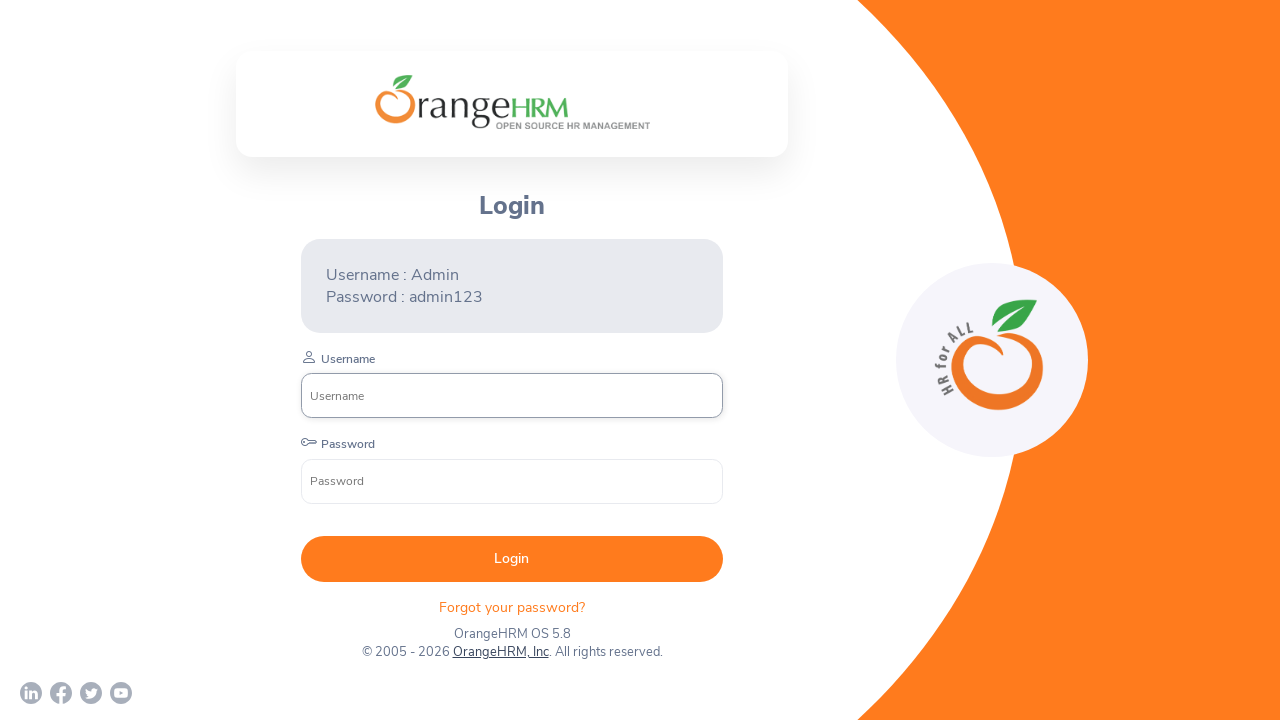

Login header element became visible
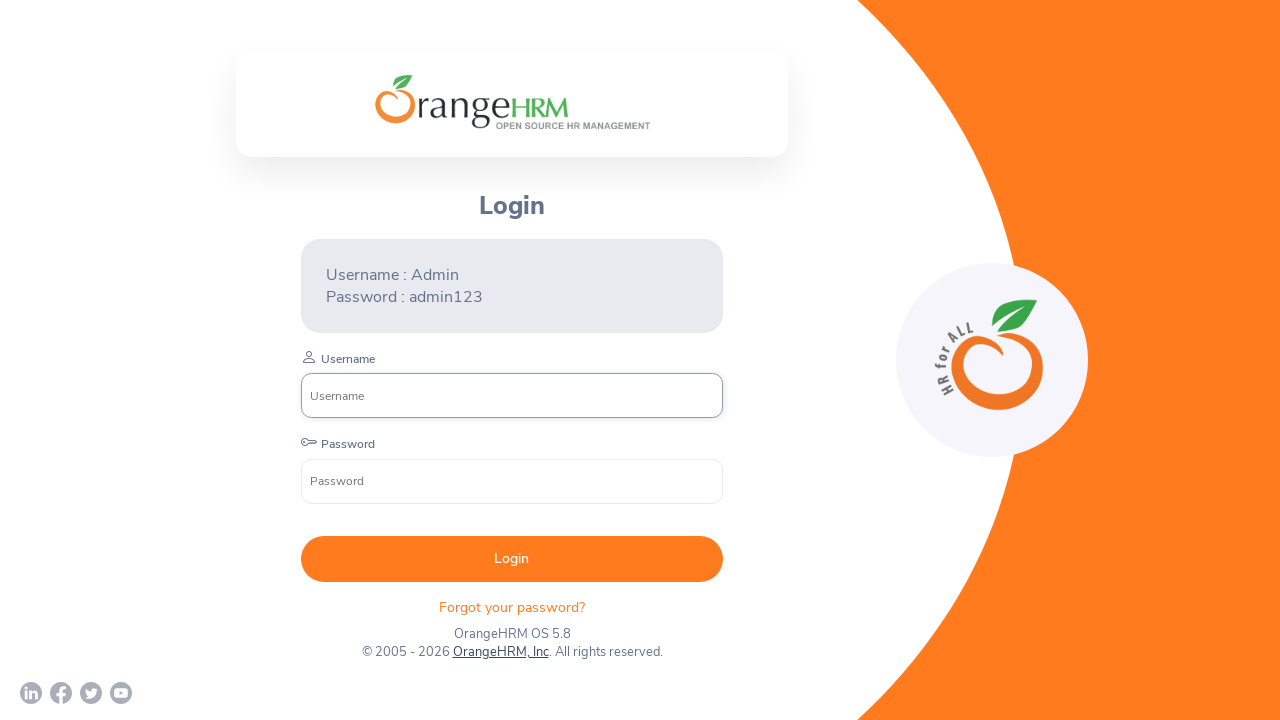

Verified Login header text is displayed correctly
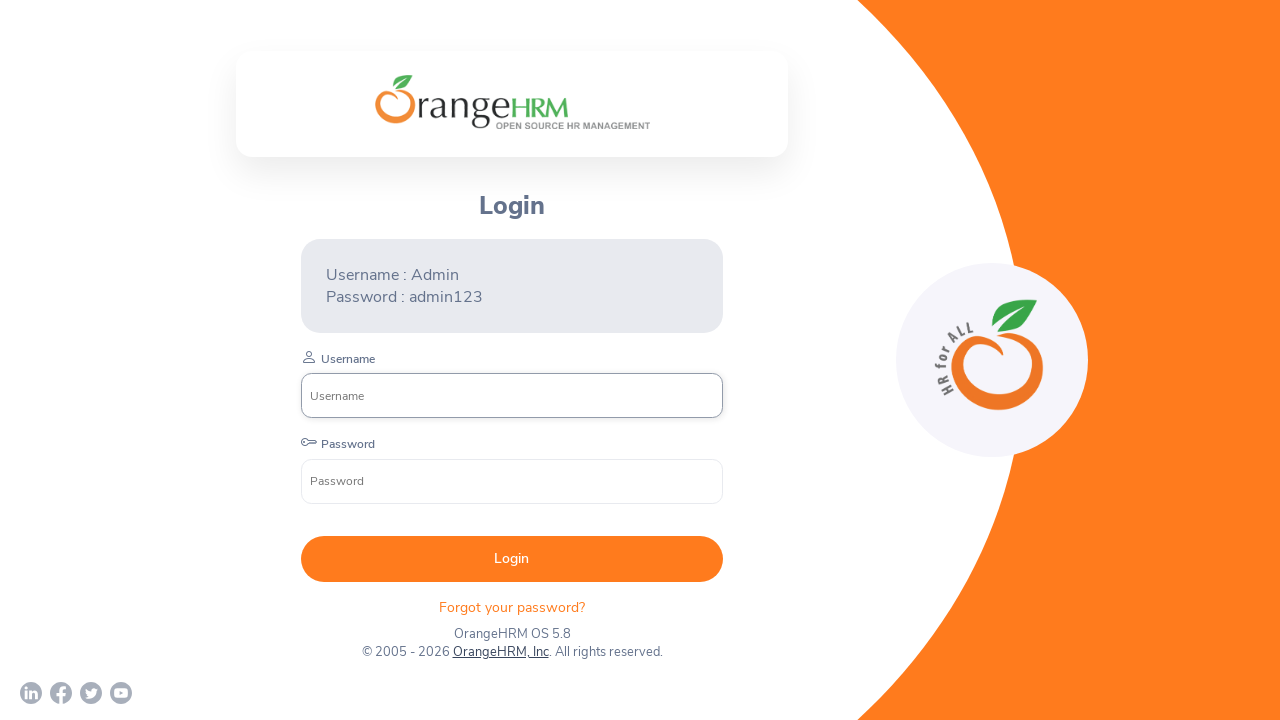

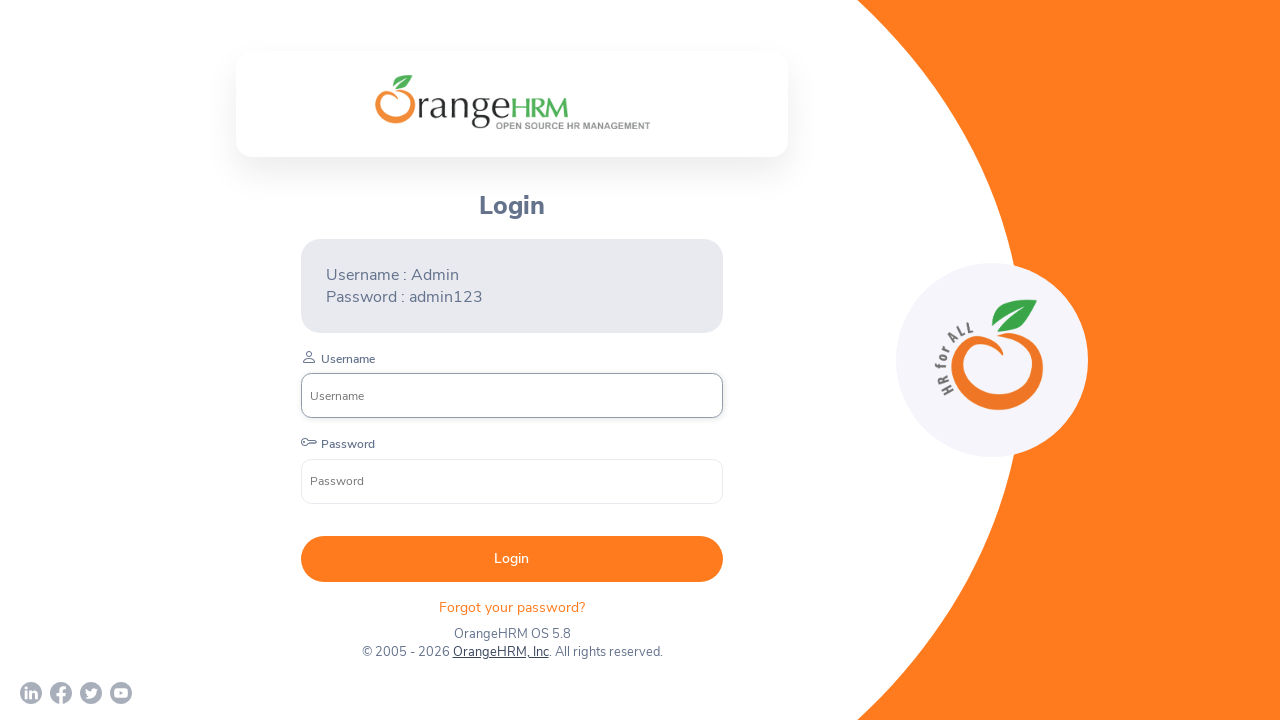